Navigates to Ynet Israeli news website and verifies the page loads

Starting URL: https://ynet.co.il

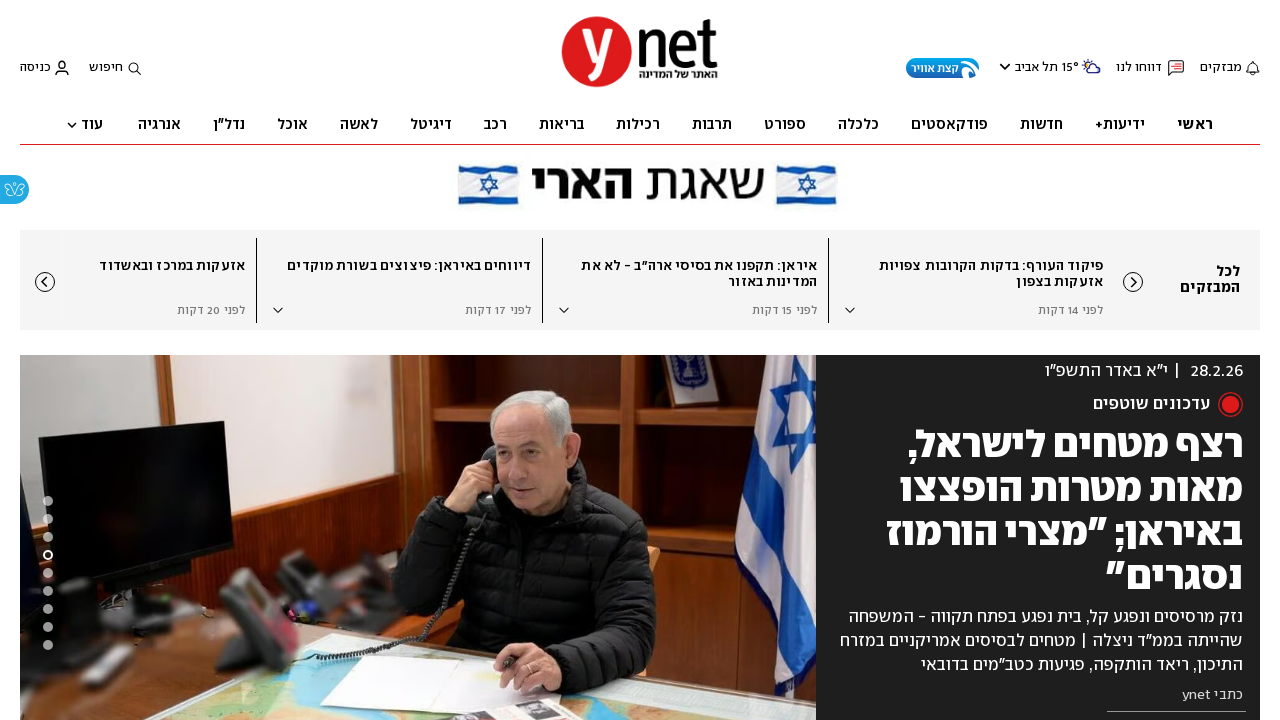

Waited for Ynet page DOM to fully load
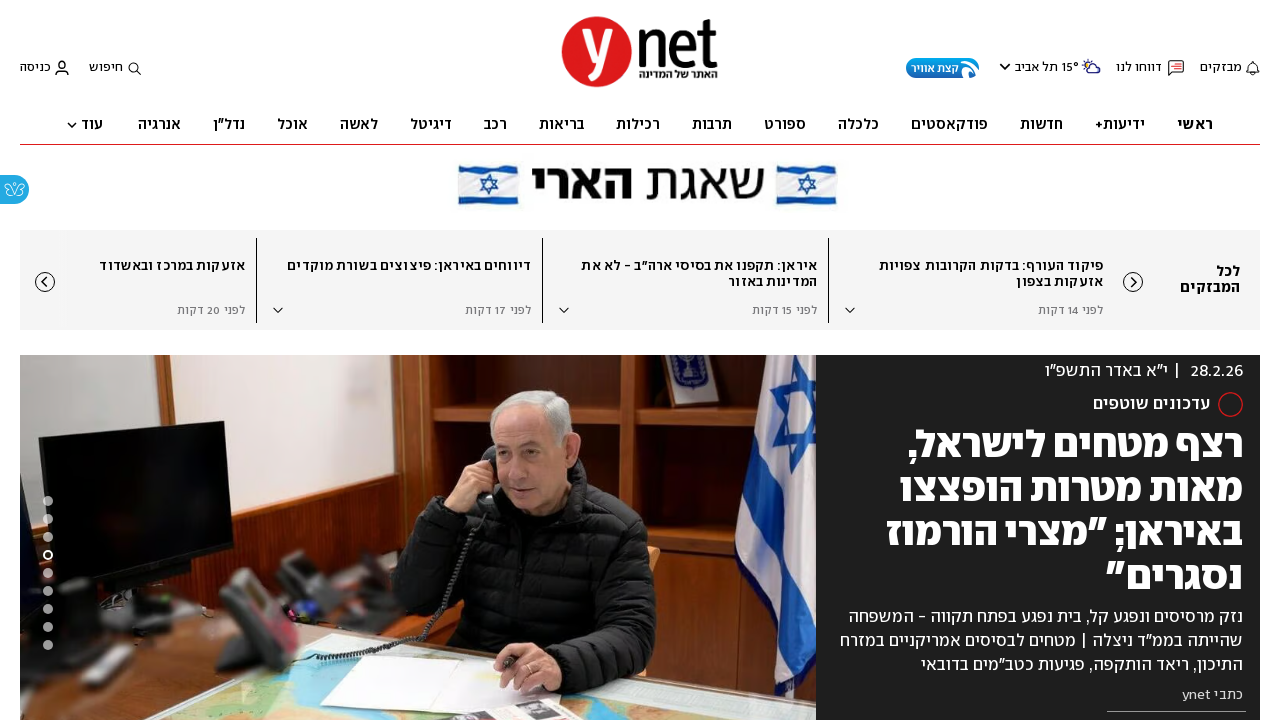

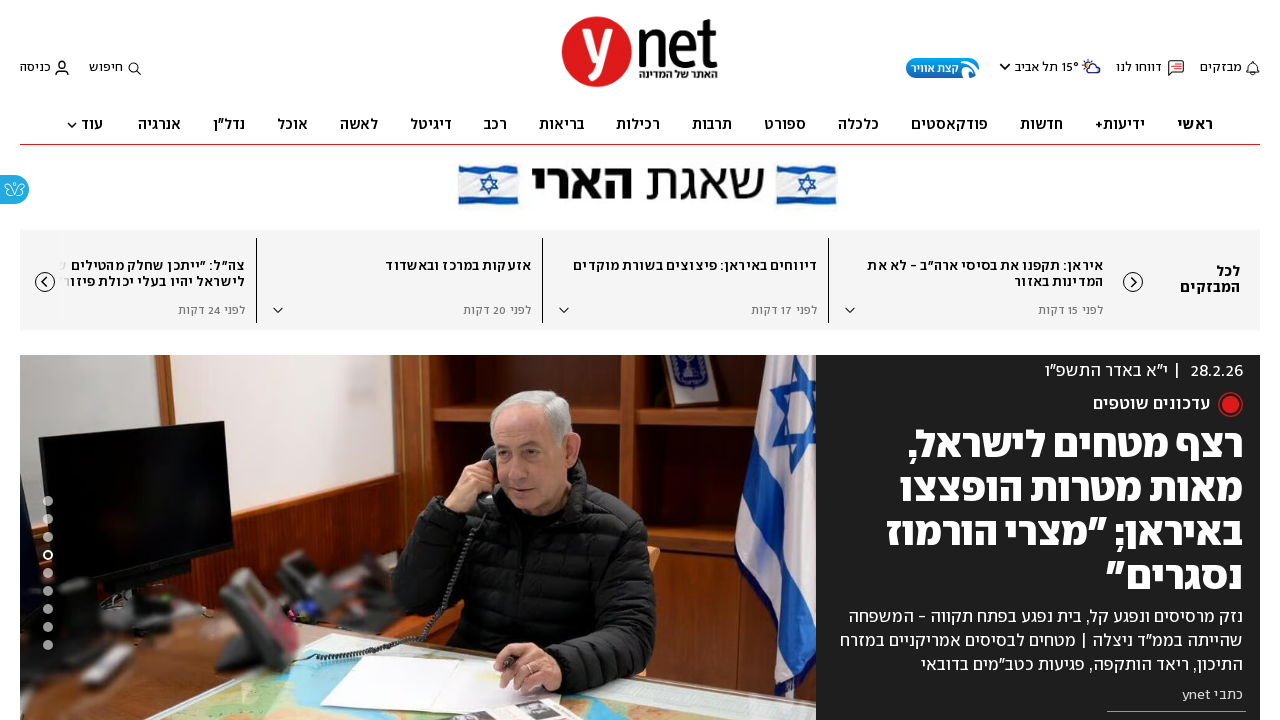